Tests that a todo item is removed when edited to an empty string

Starting URL: https://demo.playwright.dev/todomvc

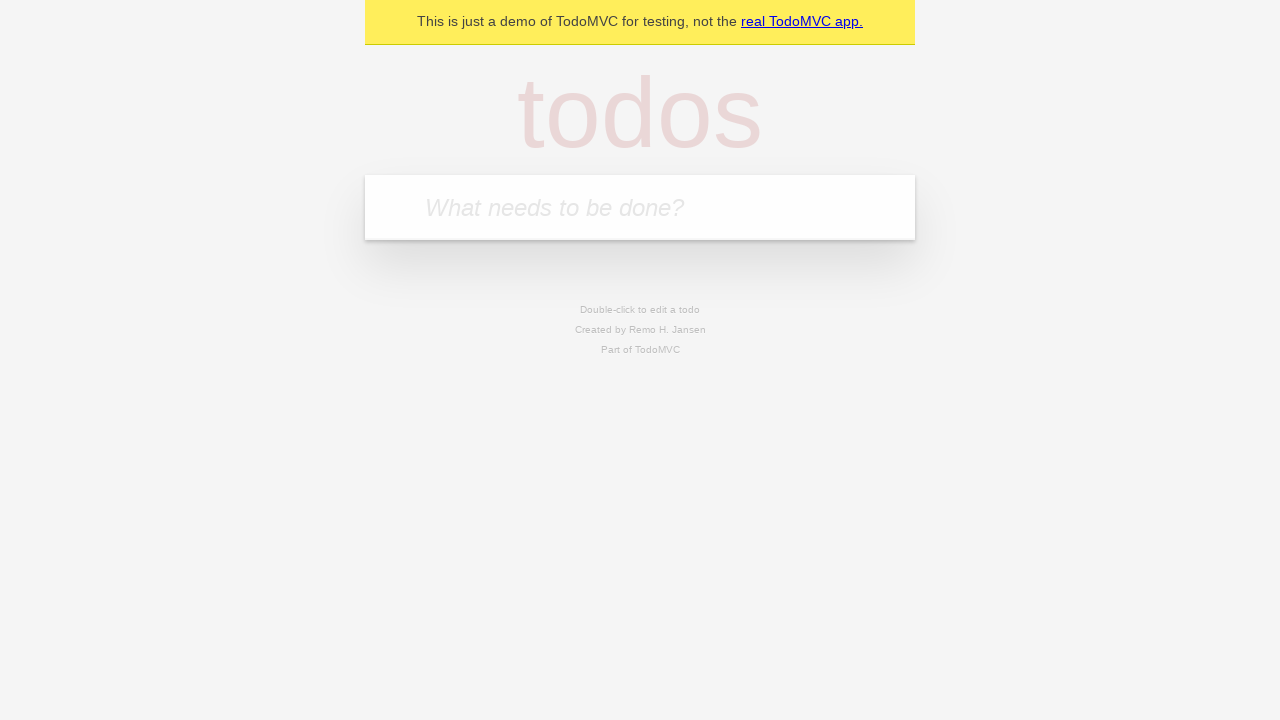

Filled todo input with 'buy some cheese' on internal:attr=[placeholder="What needs to be done?"i]
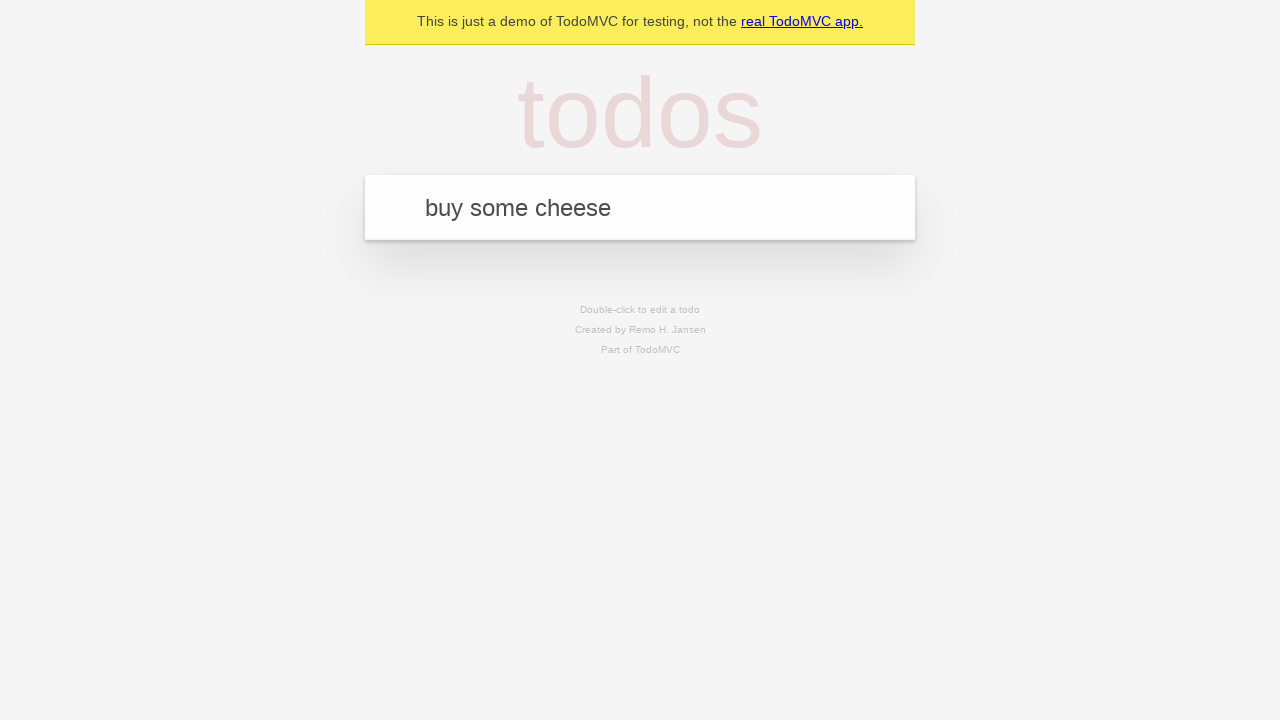

Pressed Enter to add first todo item on internal:attr=[placeholder="What needs to be done?"i]
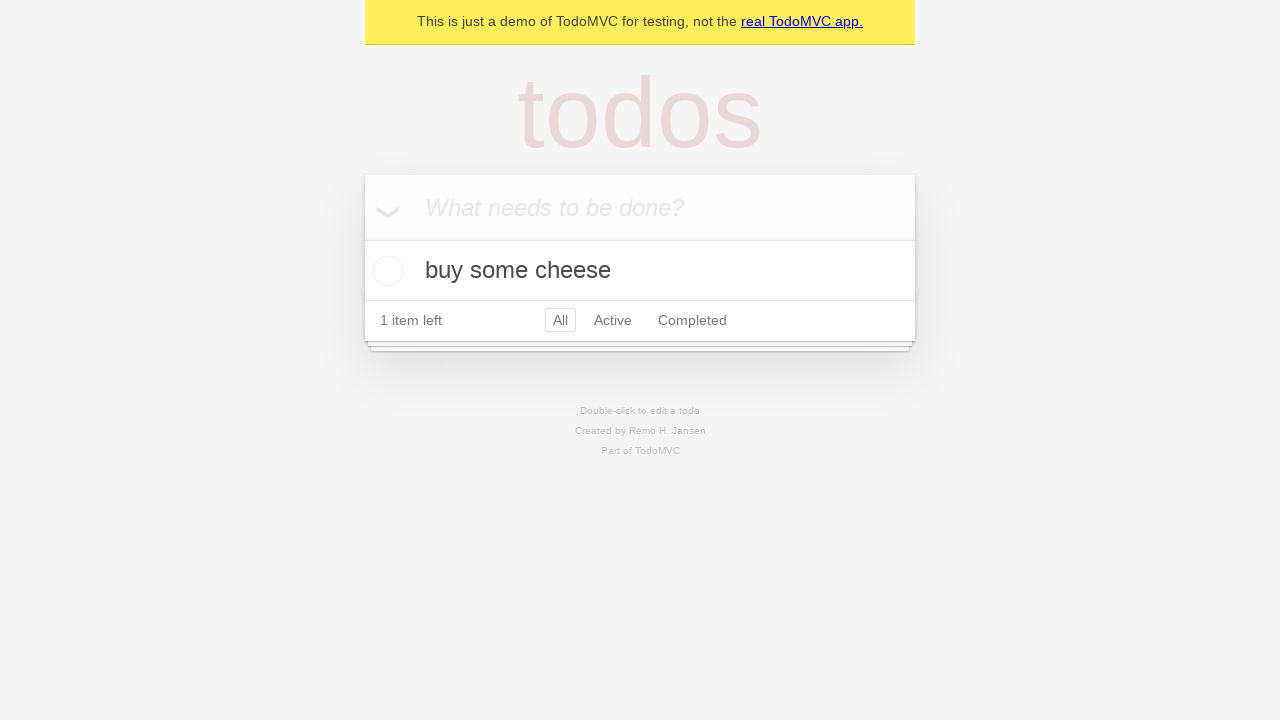

Filled todo input with 'feed the cat' on internal:attr=[placeholder="What needs to be done?"i]
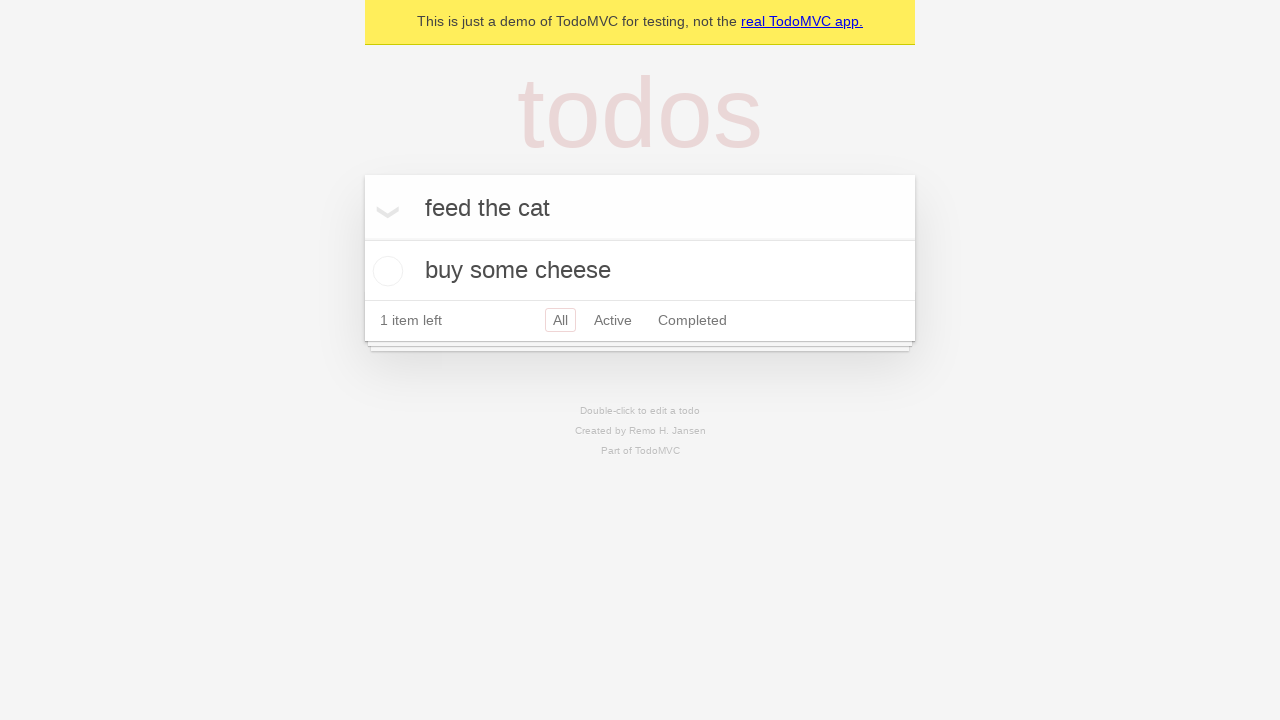

Pressed Enter to add second todo item on internal:attr=[placeholder="What needs to be done?"i]
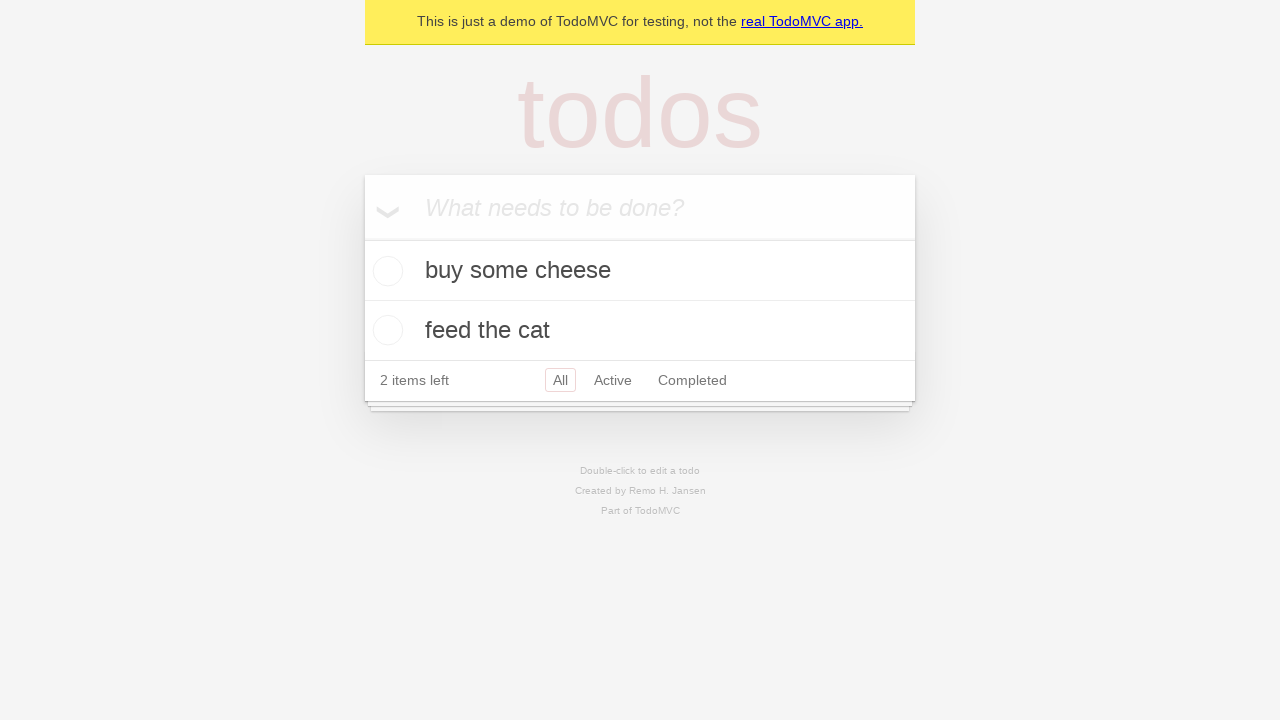

Filled todo input with 'book a doctors appointment' on internal:attr=[placeholder="What needs to be done?"i]
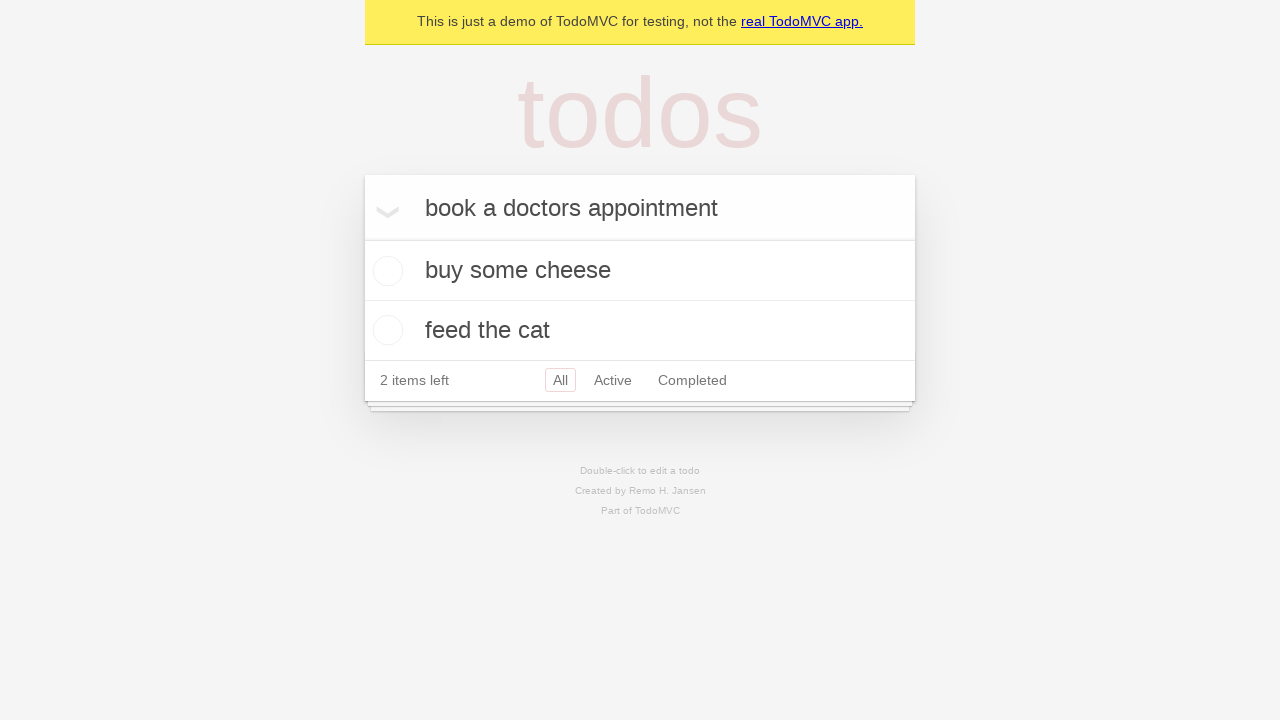

Pressed Enter to add third todo item on internal:attr=[placeholder="What needs to be done?"i]
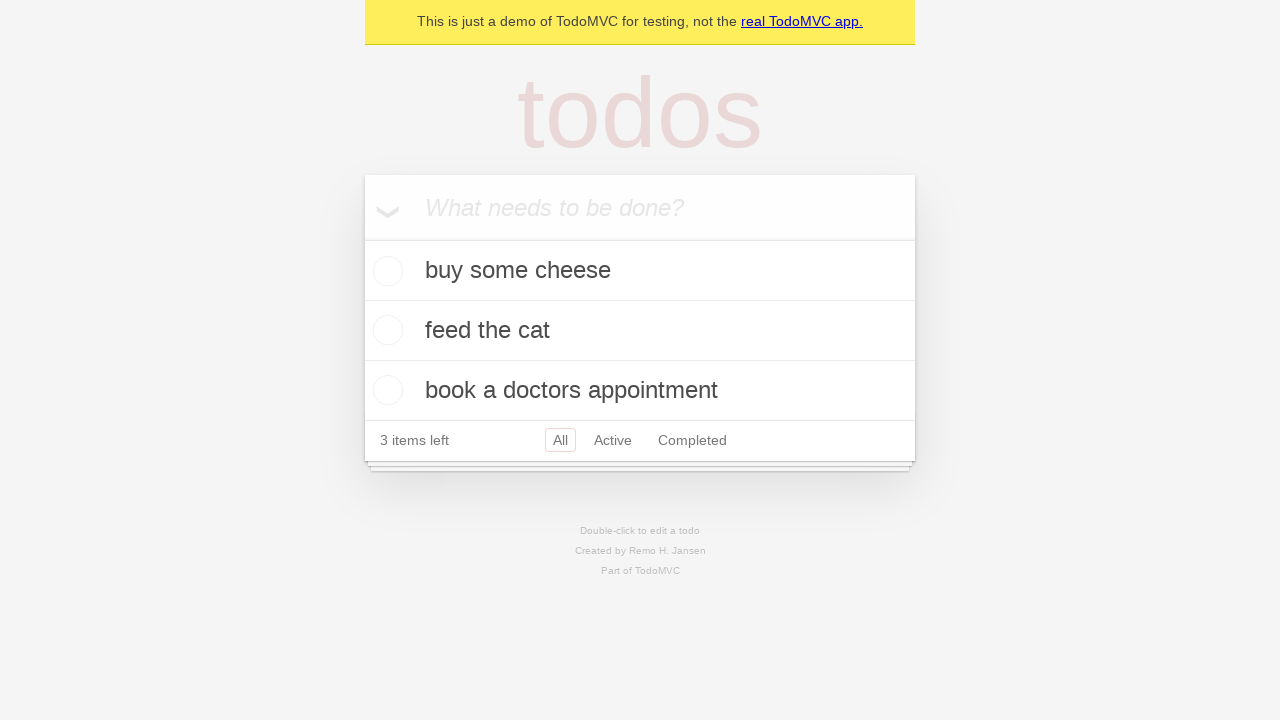

Double-clicked second todo item to enter edit mode at (640, 331) on internal:testid=[data-testid="todo-item"s] >> nth=1
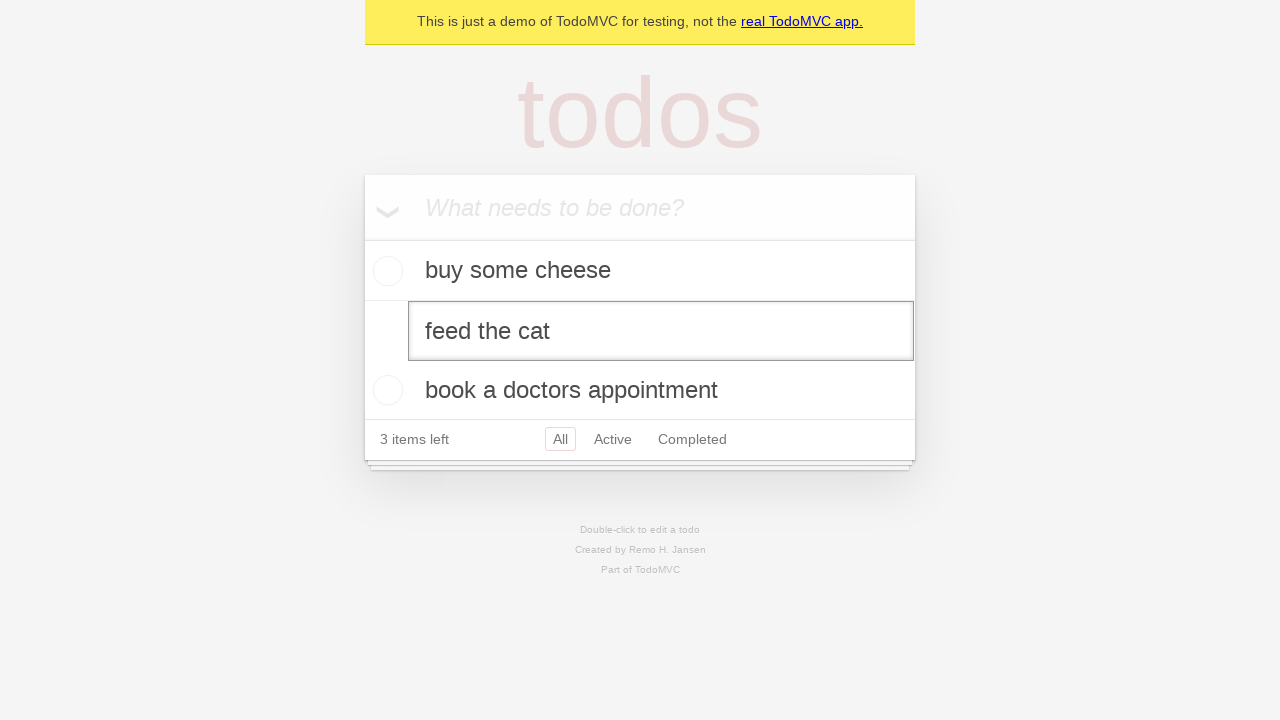

Cleared the edit field text to empty string on internal:testid=[data-testid="todo-item"s] >> nth=1 >> internal:role=textbox[nam
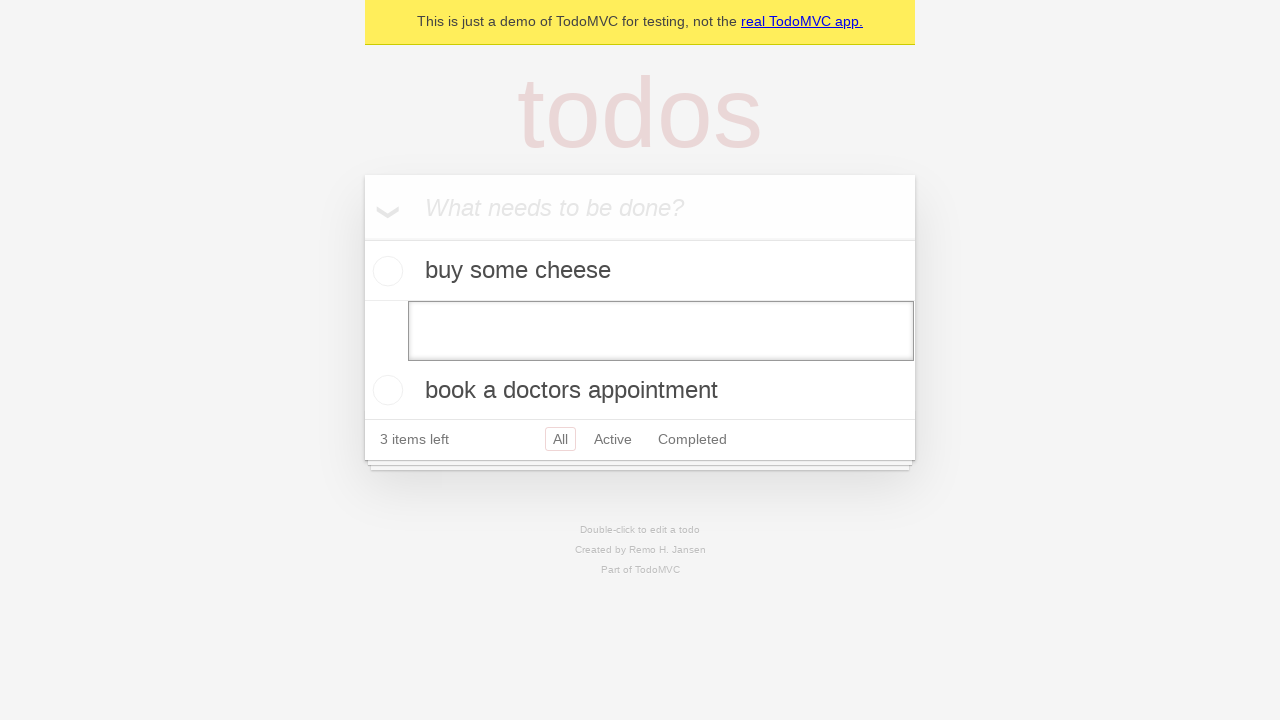

Pressed Enter to confirm deletion of todo item with empty text on internal:testid=[data-testid="todo-item"s] >> nth=1 >> internal:role=textbox[nam
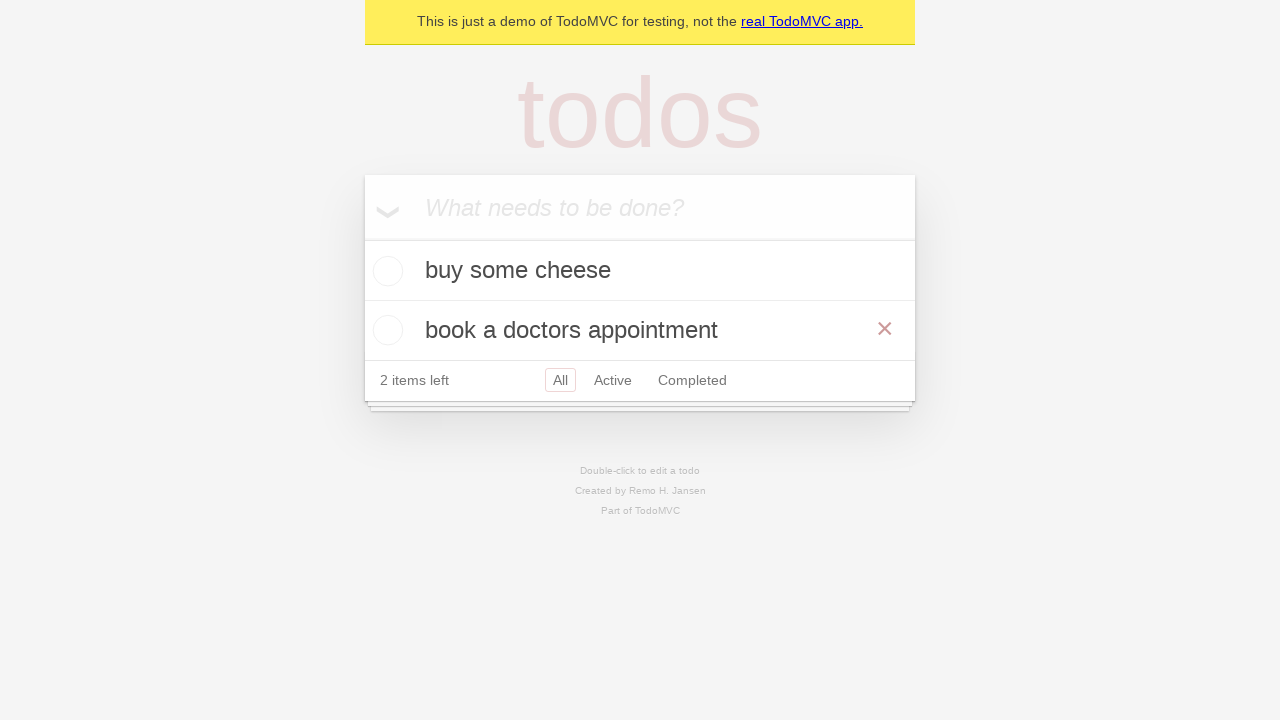

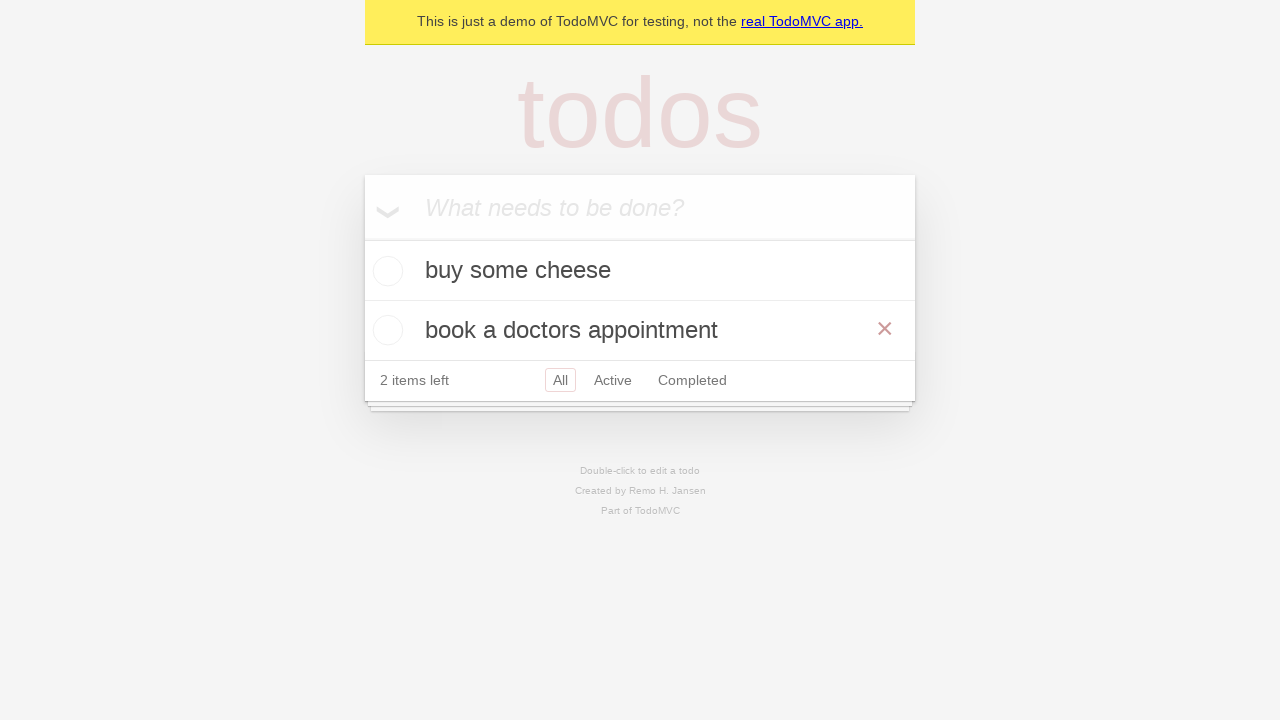